Tests a text box form by filling in form fields with randomly generated data stored in a JSON object and submitting the form.

Starting URL: https://demoqa.com/text-box

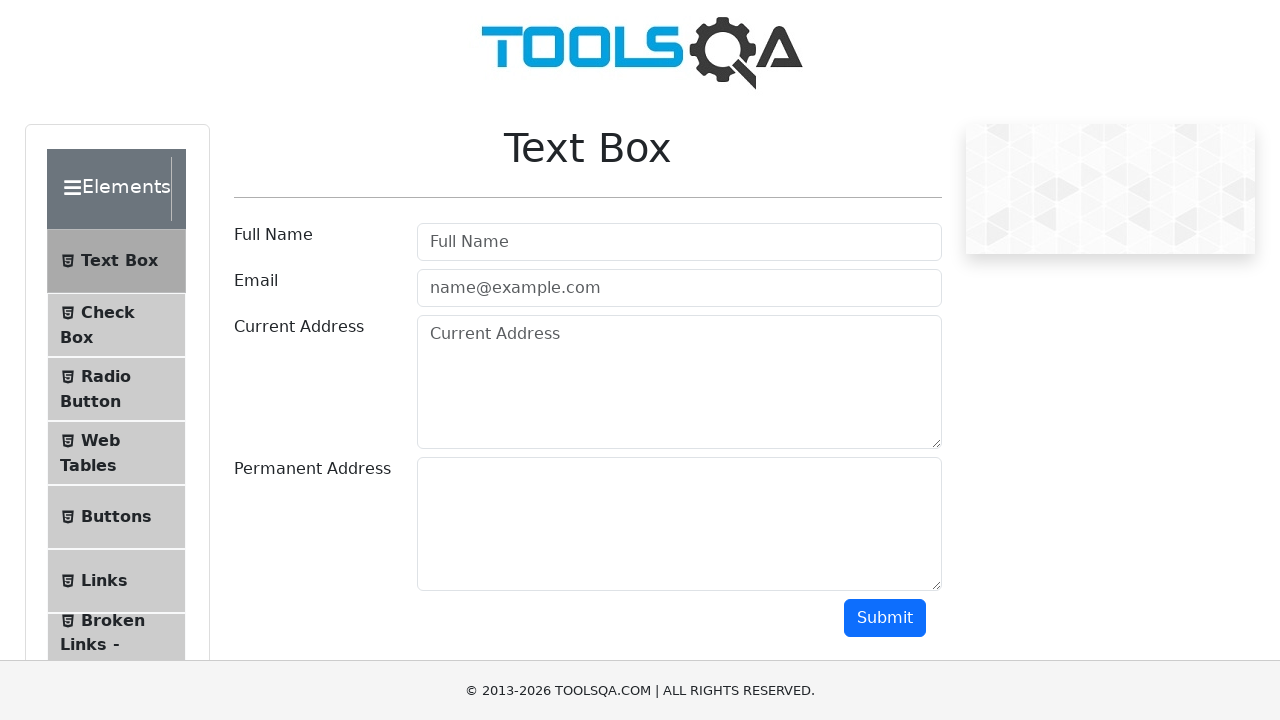

Waited for page to load (domcontentloaded)
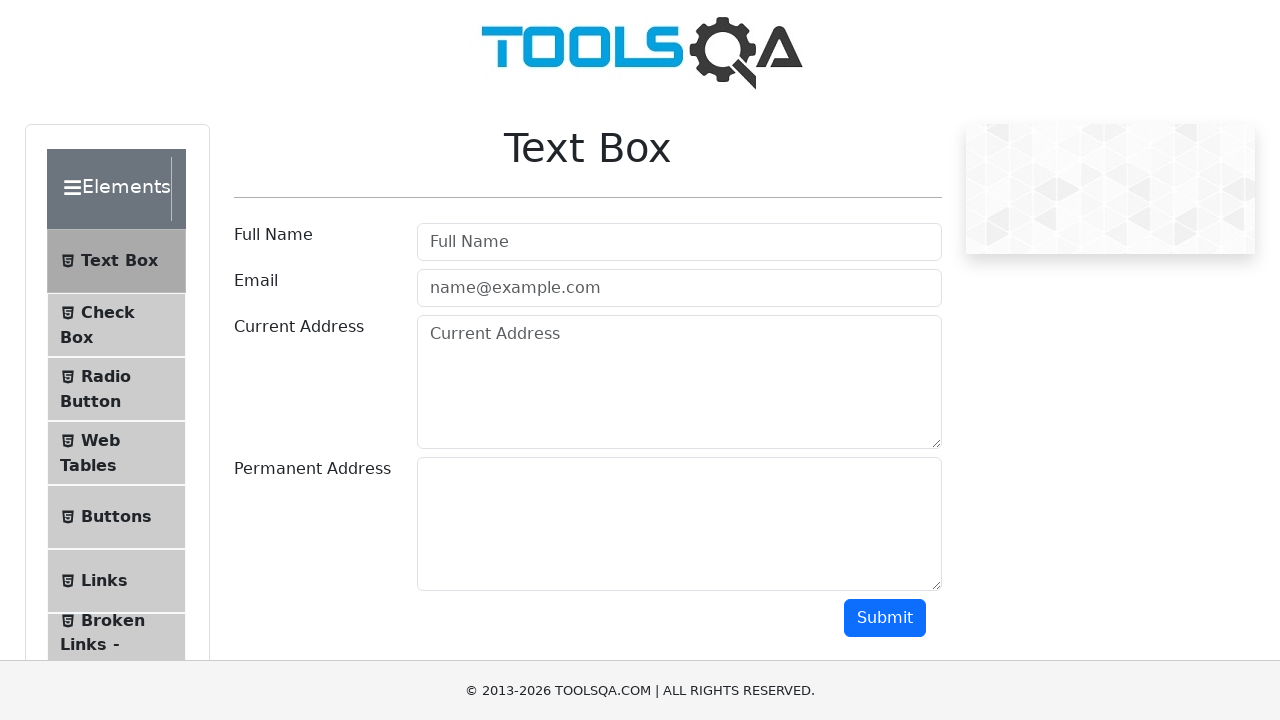

Filled username field with 'Michael Chen' on #userName
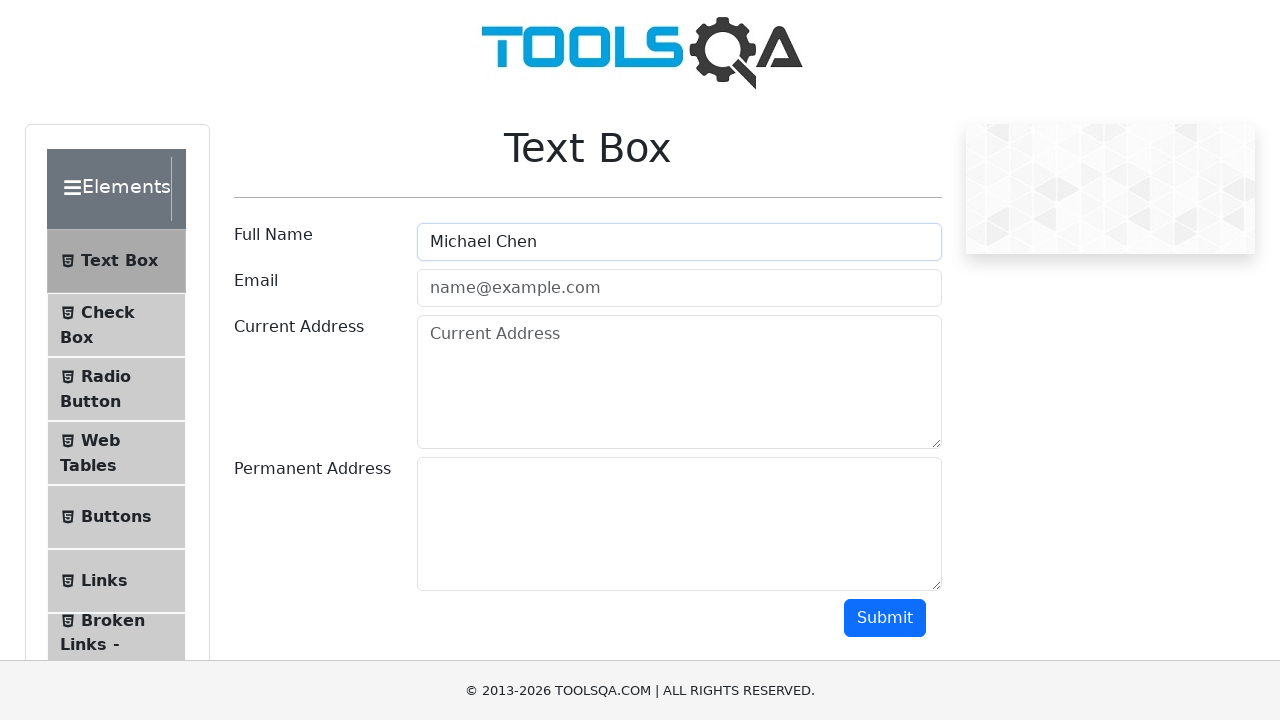

Filled email field with 'm.chen2024@testdomain.net' on #userEmail
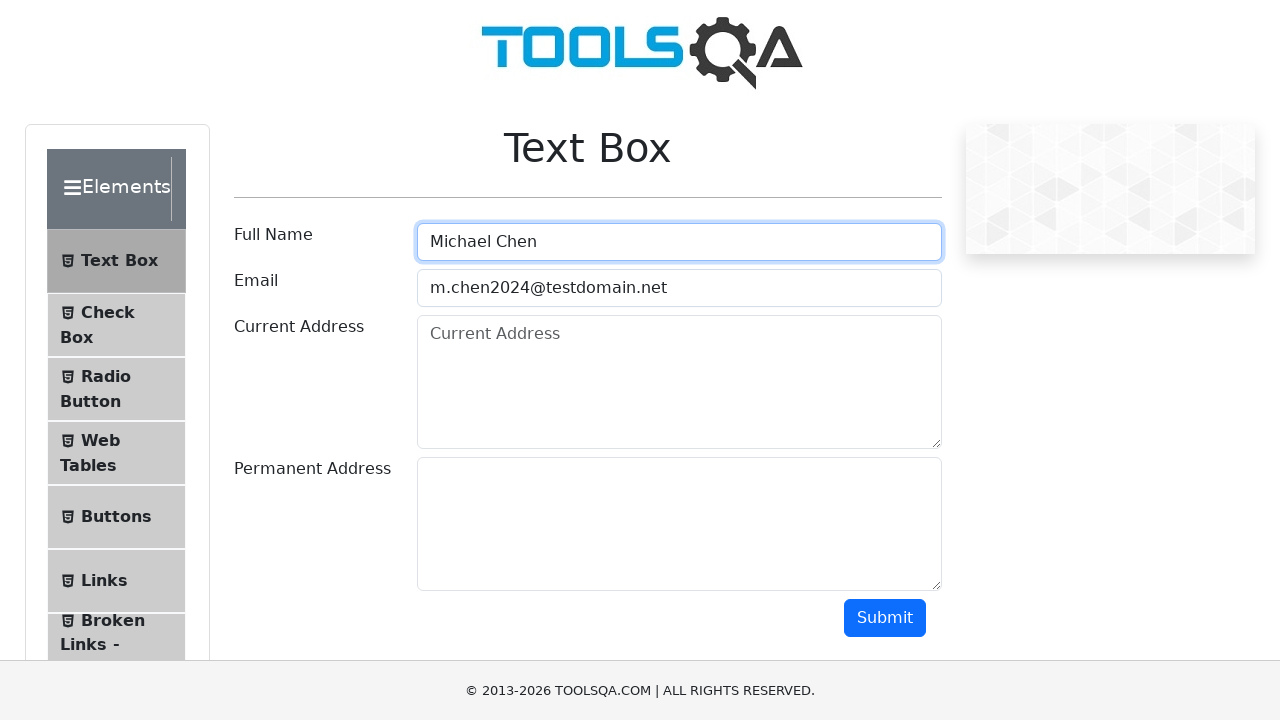

Filled current address field with '321 Pine Boulevard, Suite 5' on #currentAddress
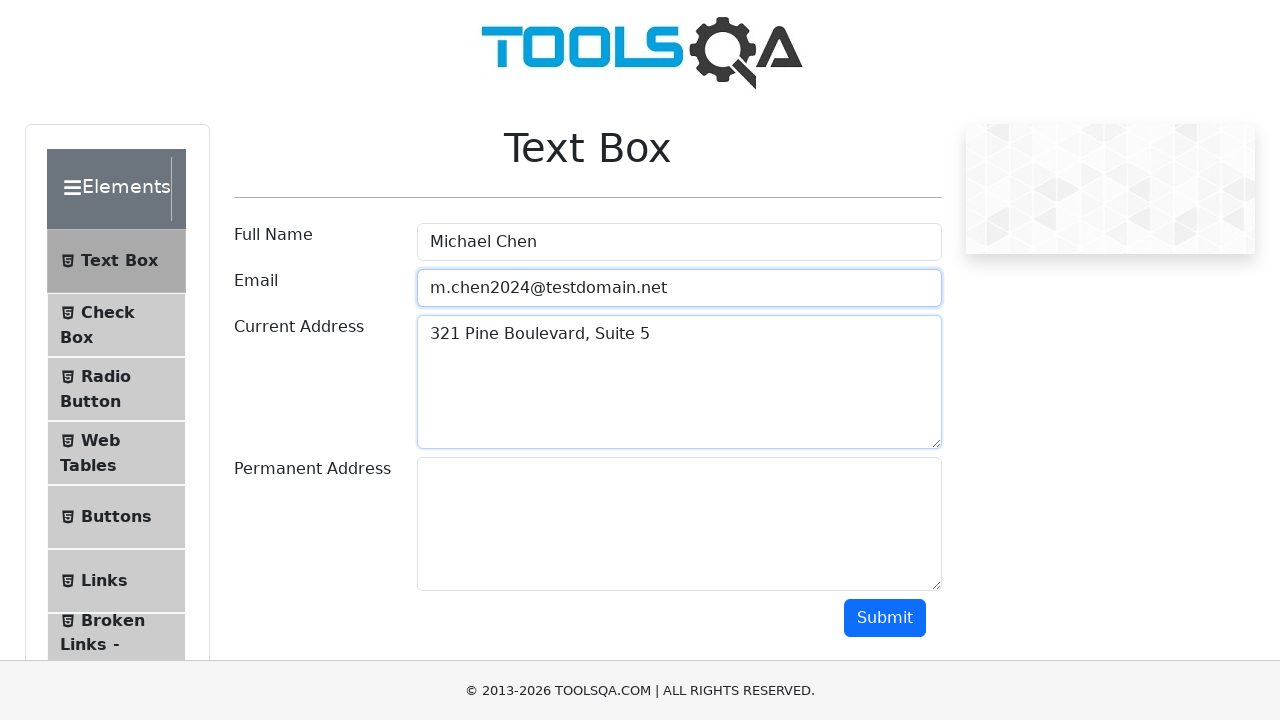

Filled permanent address field with '555 Cedar Lane' on #permanentAddress
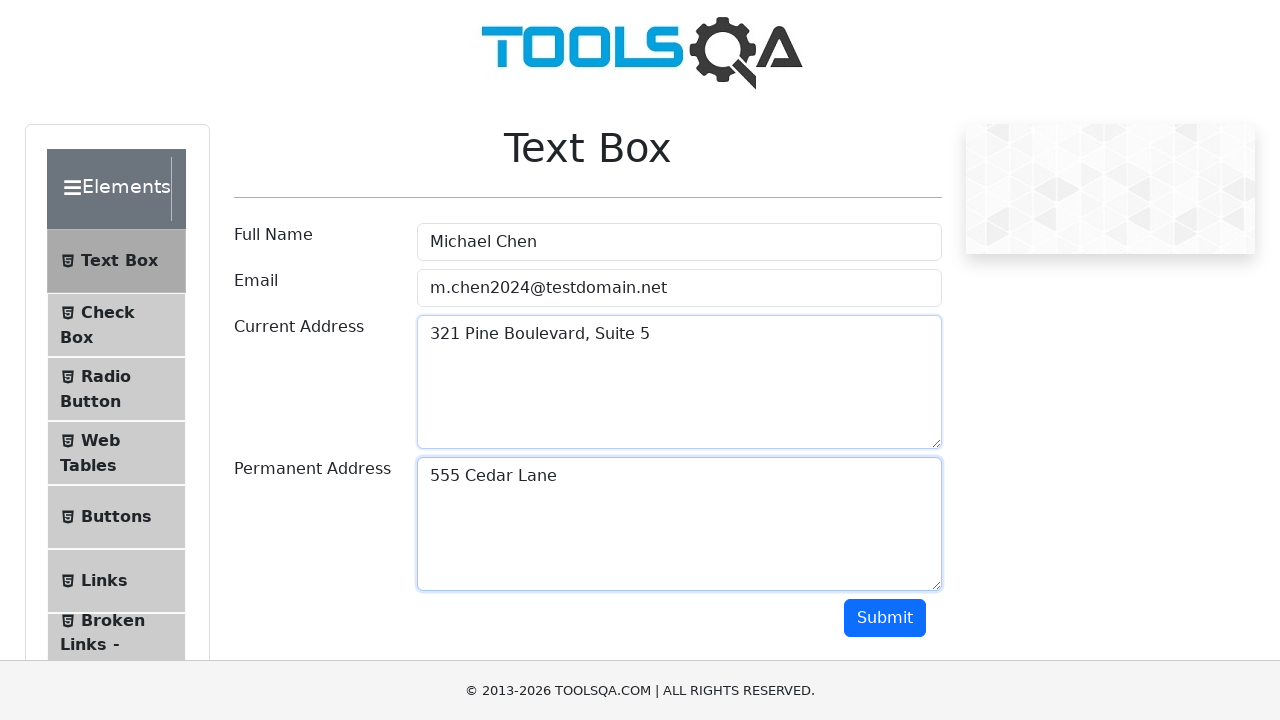

Clicked submit button to submit form at (885, 618) on #submit
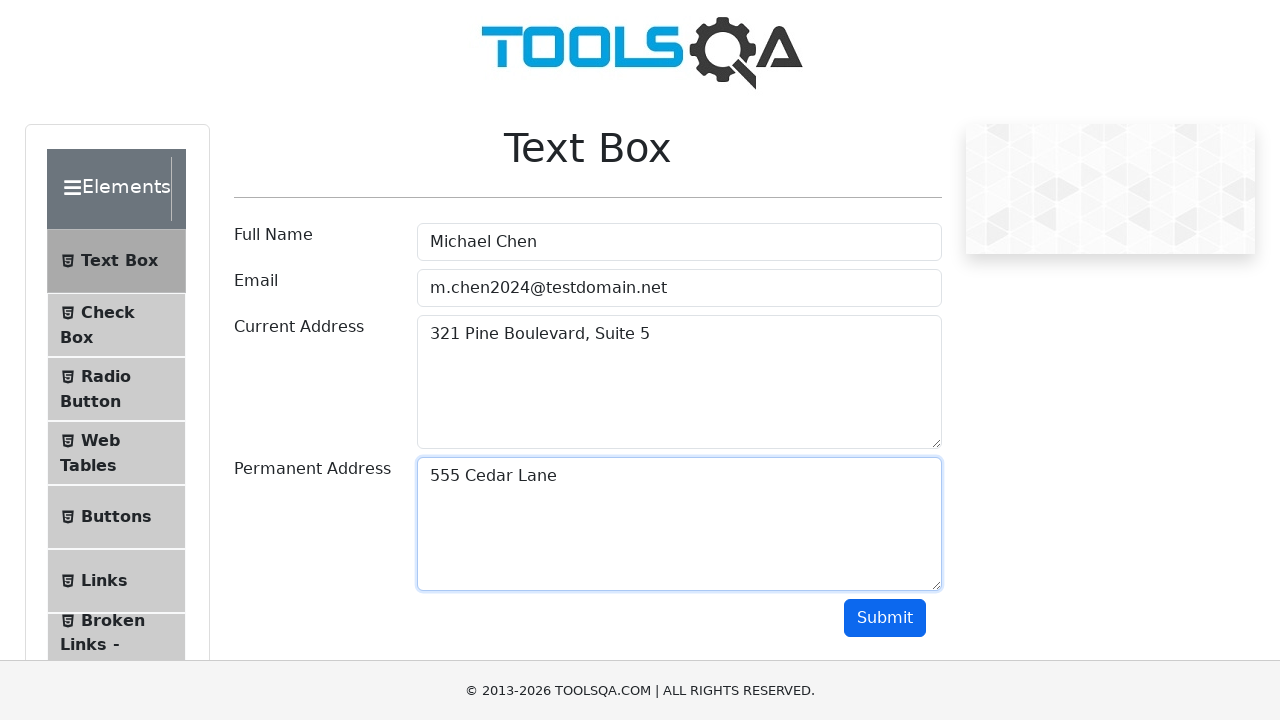

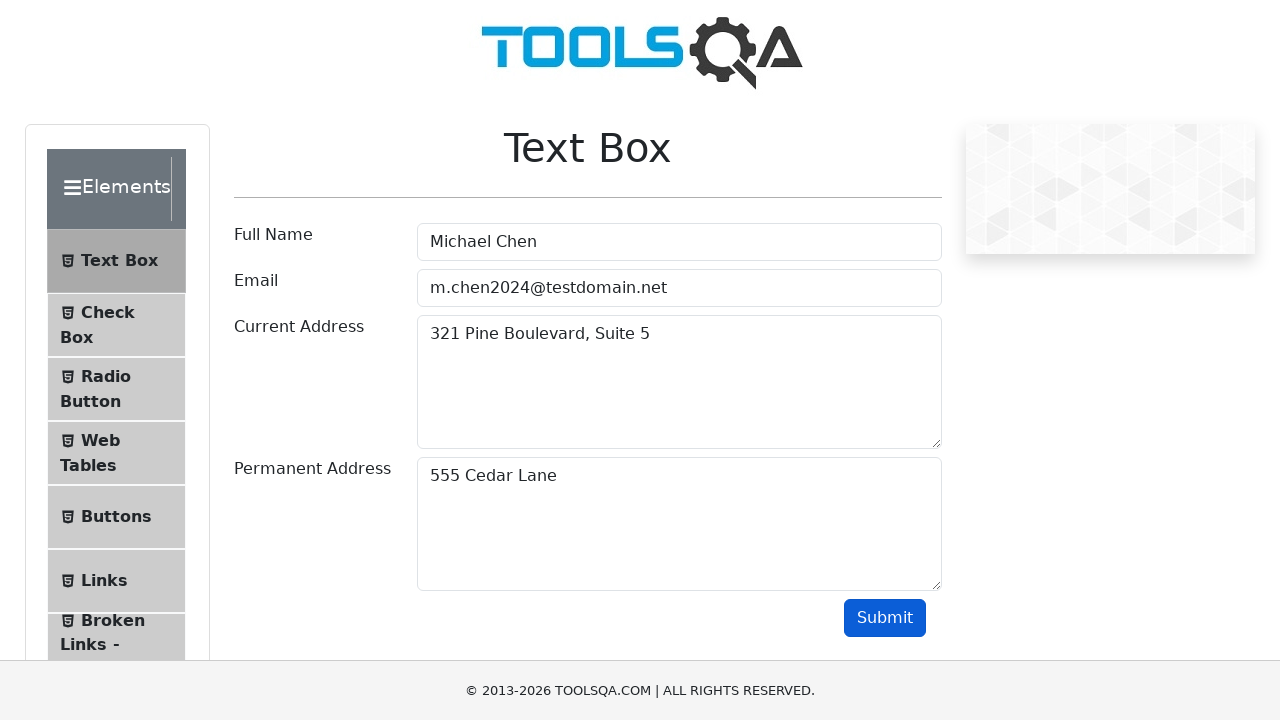